Tests alert/confirm dialog handling by clicking a button, accepting the confirm dialog, solving a math captcha by reading a value from the page, calculating the result using logarithm and sine functions, and submitting the answer.

Starting URL: http://suninjuly.github.io/alert_accept.html

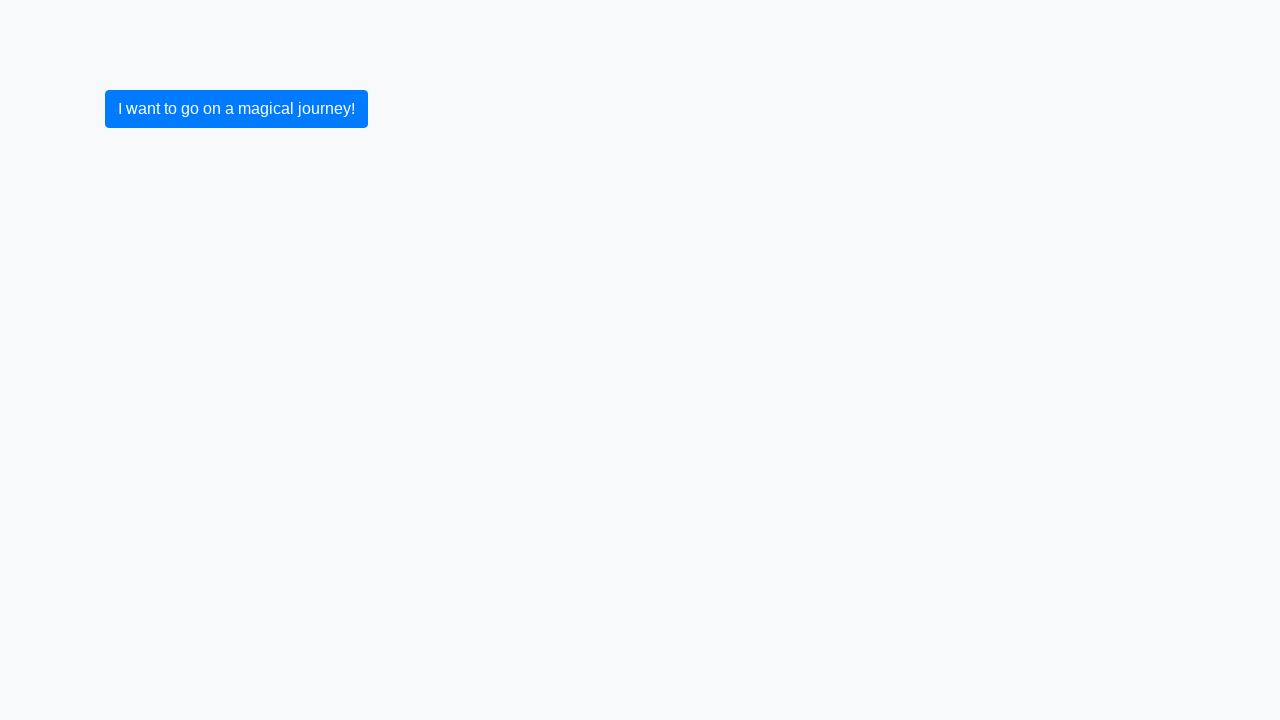

Set up dialog handler to accept confirm dialogs
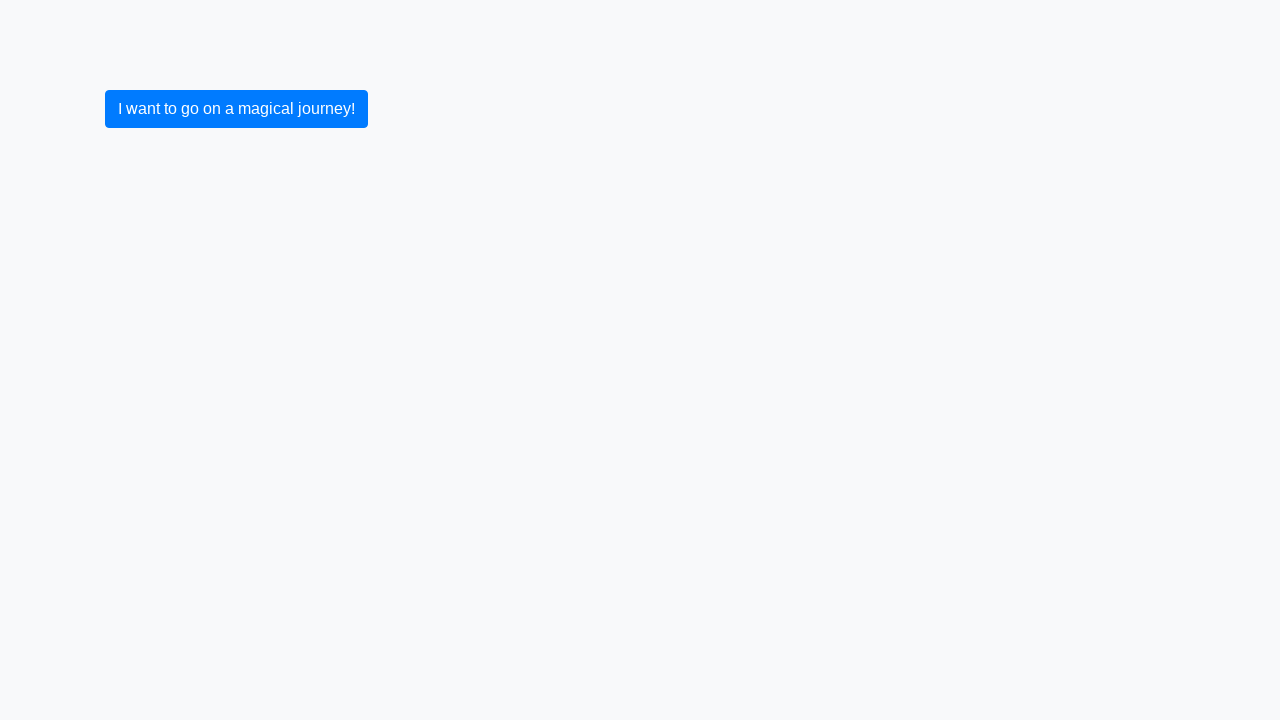

Clicked button to trigger confirm dialog at (236, 109) on button.btn
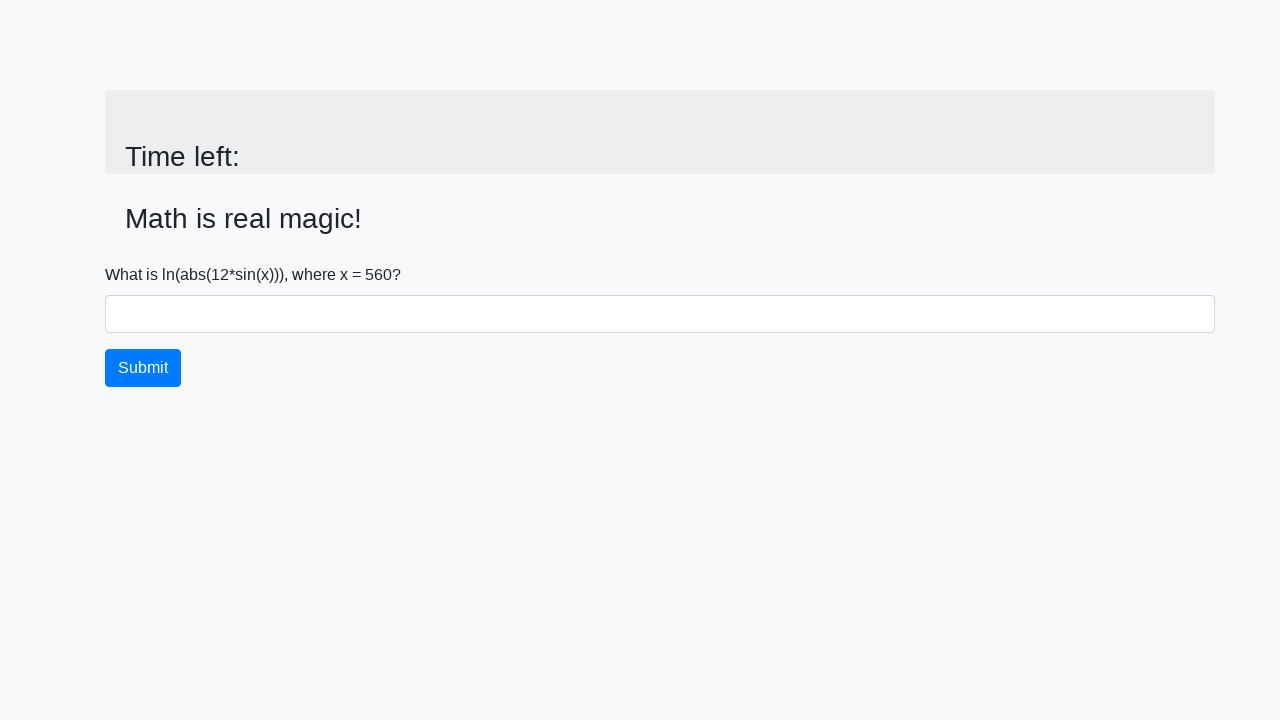

Confirm dialog accepted and page updated with value selector
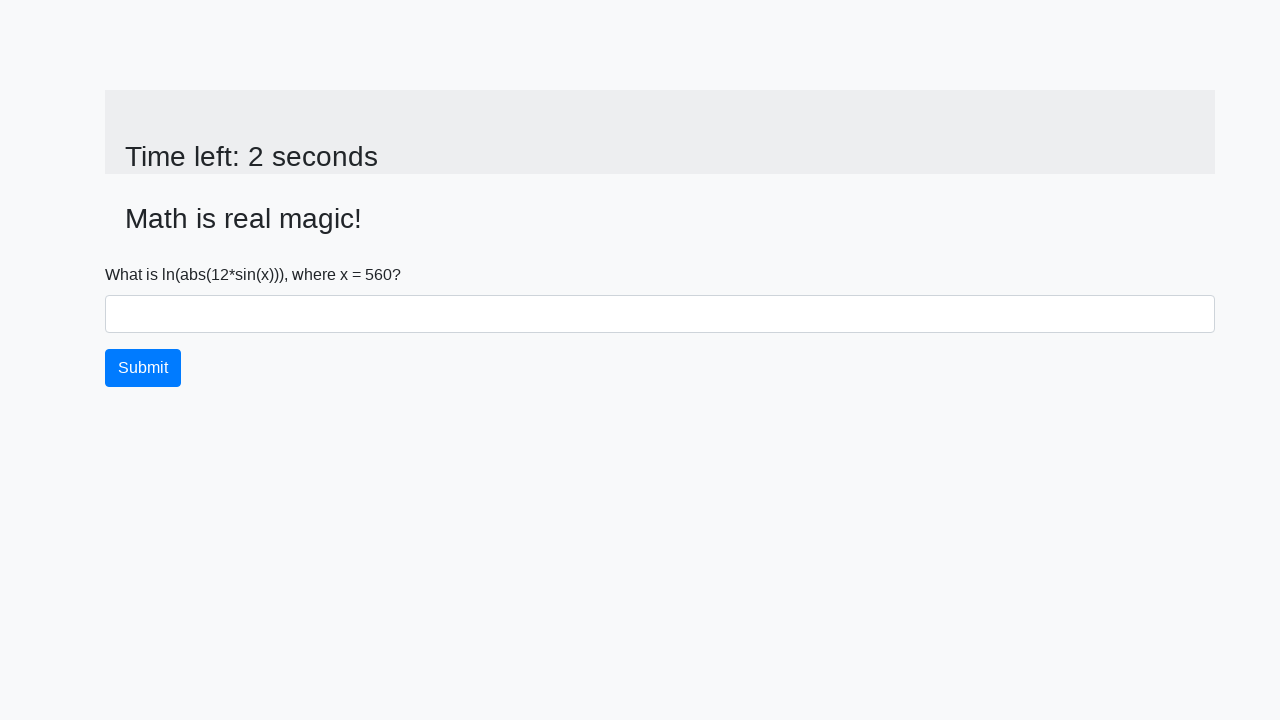

Retrieved captcha value from page: 560
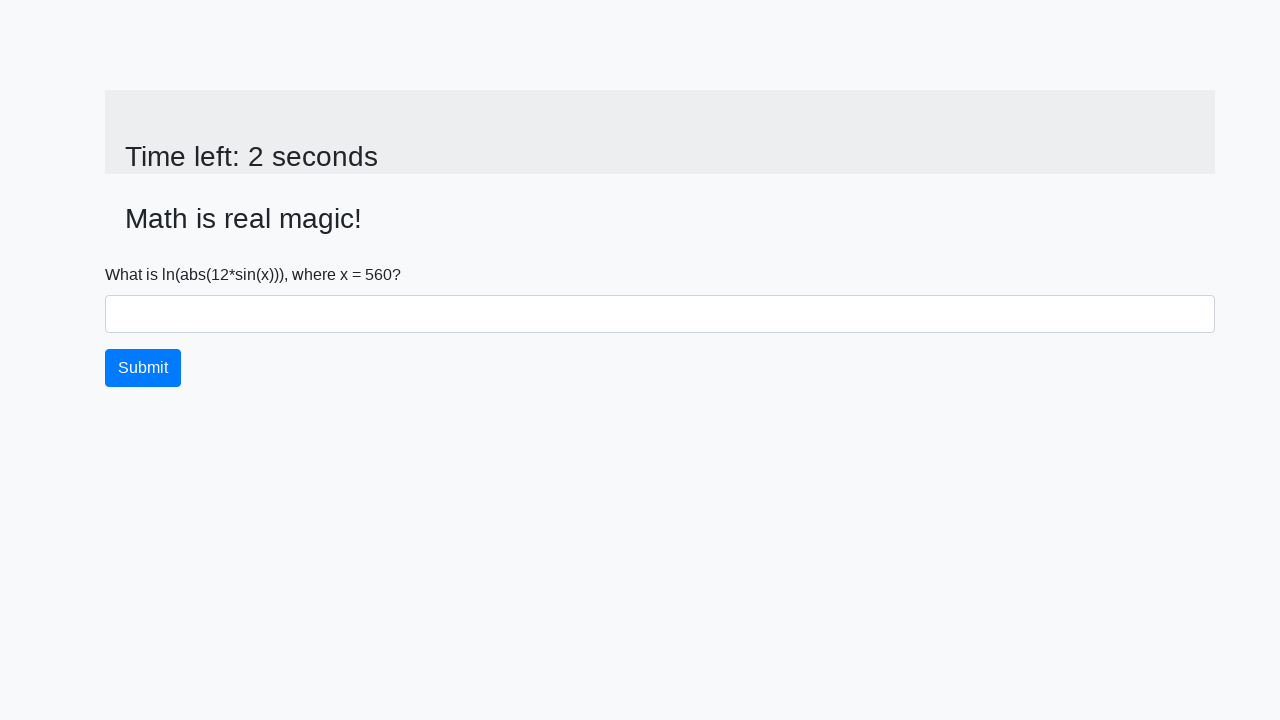

Calculated math captcha result: log(abs(12*sin(560))) = 2.1493200402427806
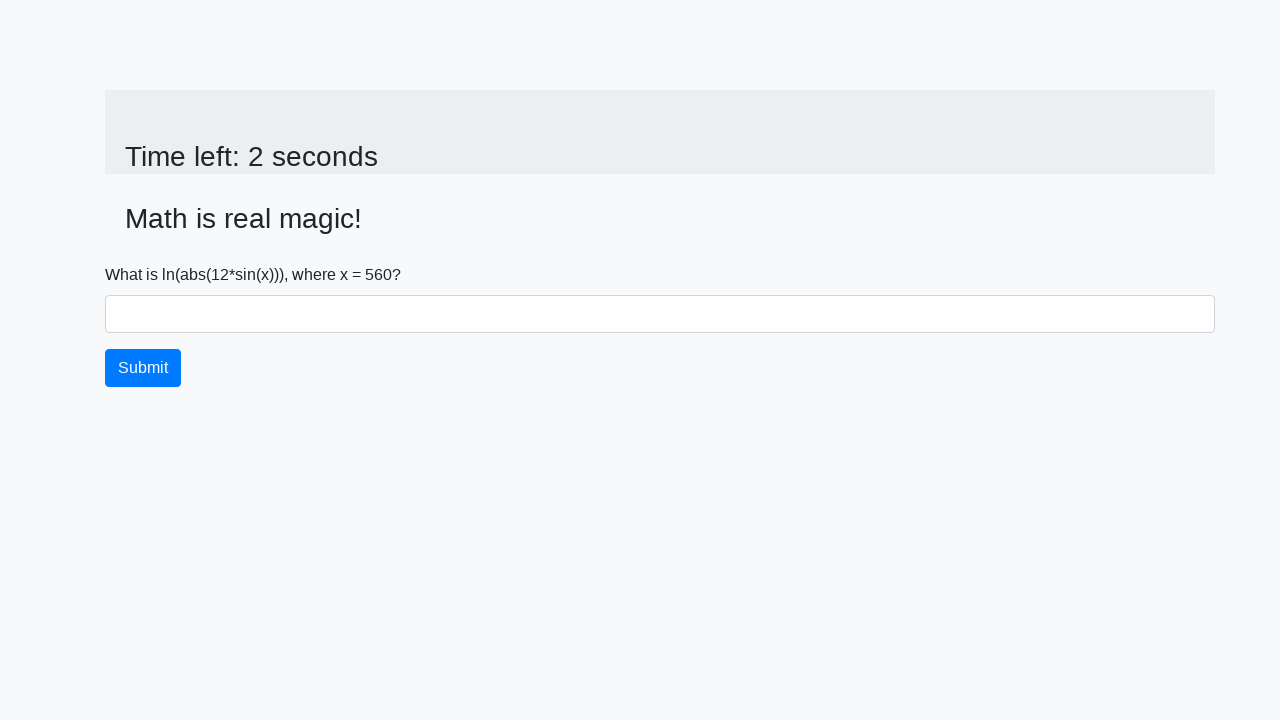

Filled answer field with calculated result on #answer
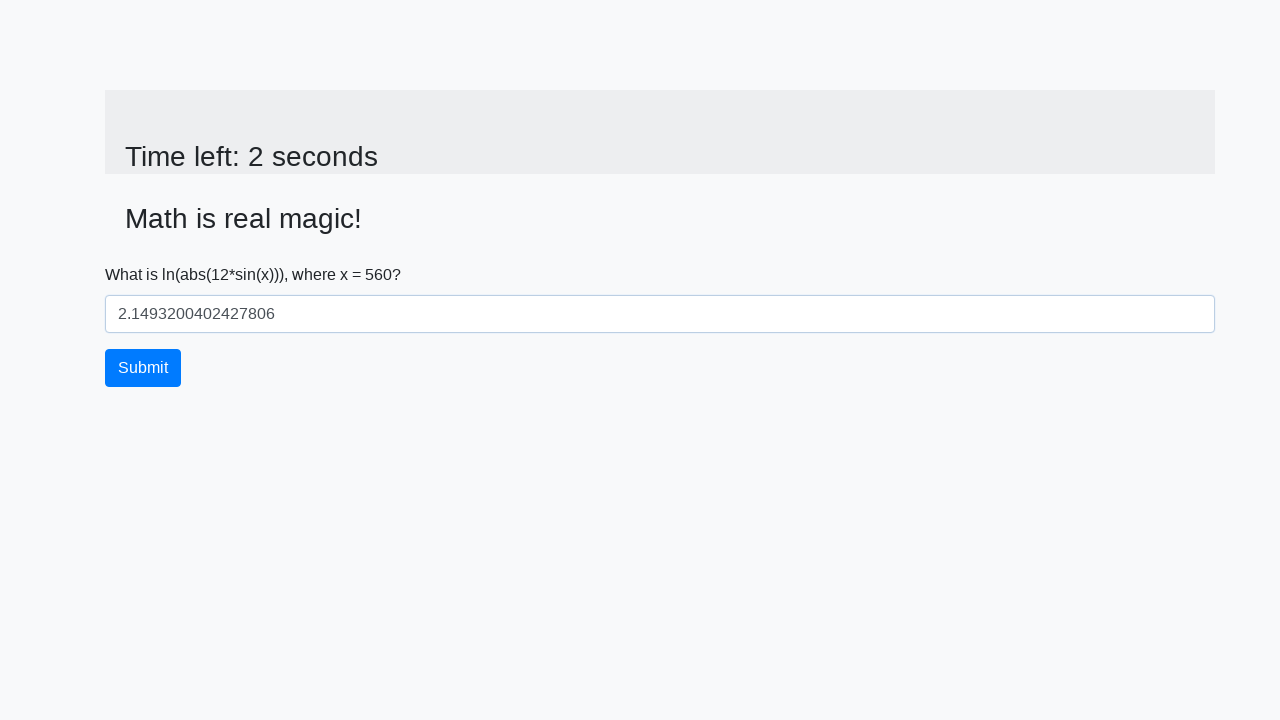

Clicked button to submit the answer at (143, 368) on button.btn
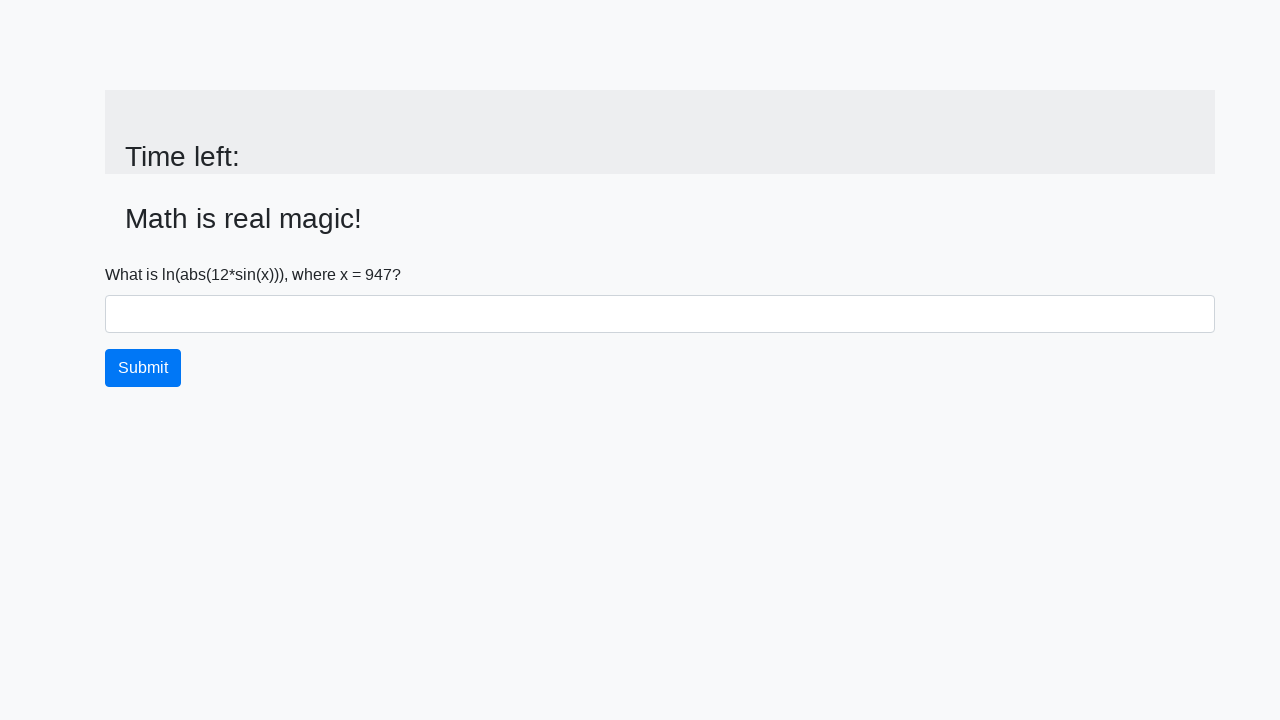

Waited for result confirmation
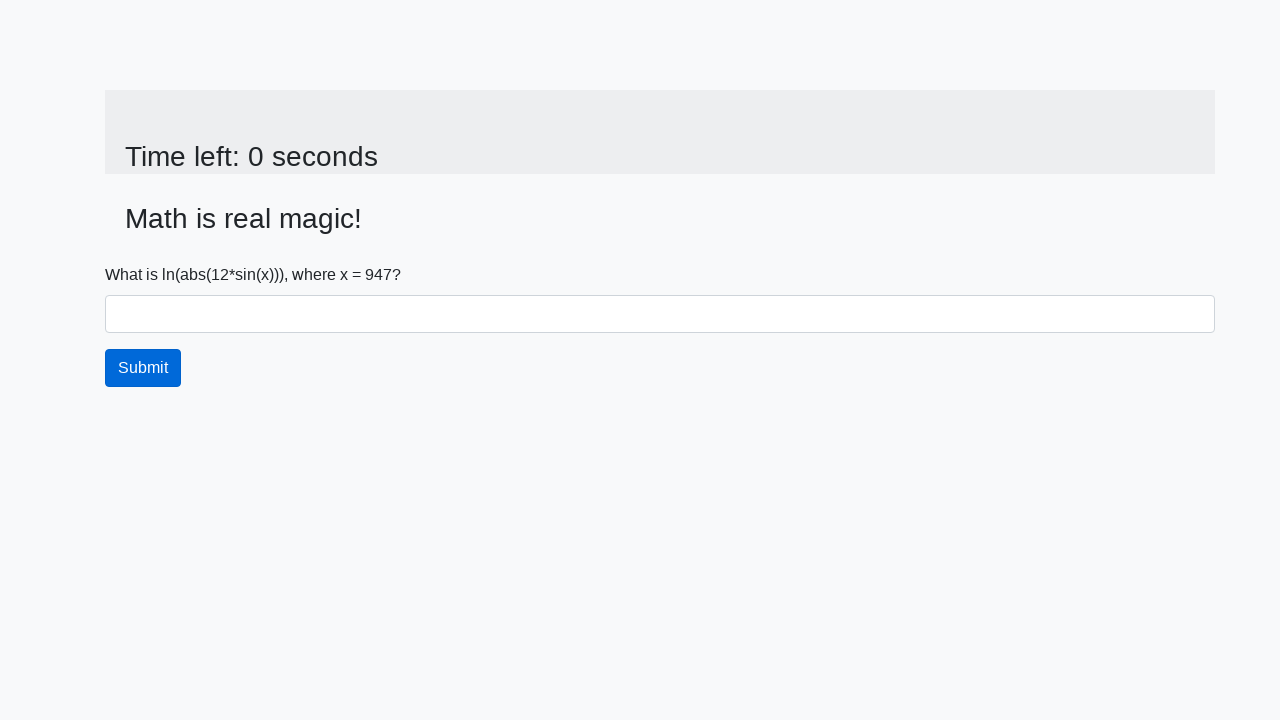

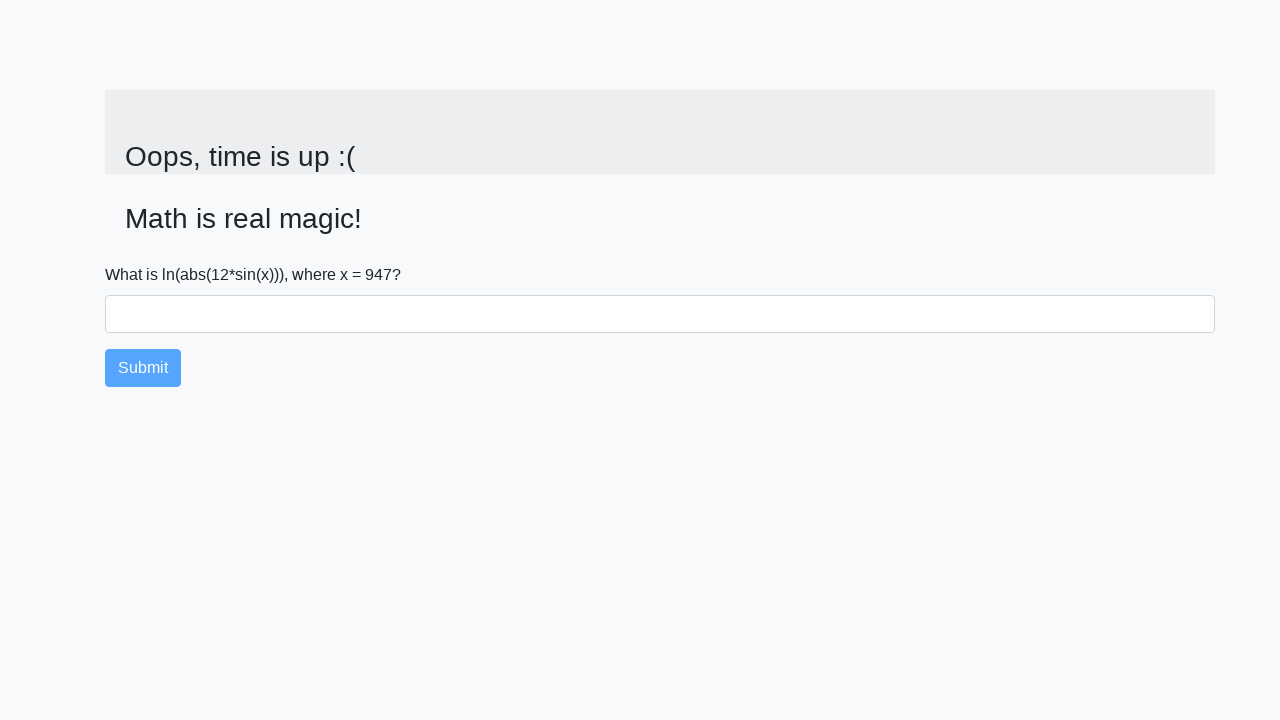